Tests the currency converter feature on City Bank homepage by entering an amount in USD.

Starting URL: https://www.thecitybank.com/home

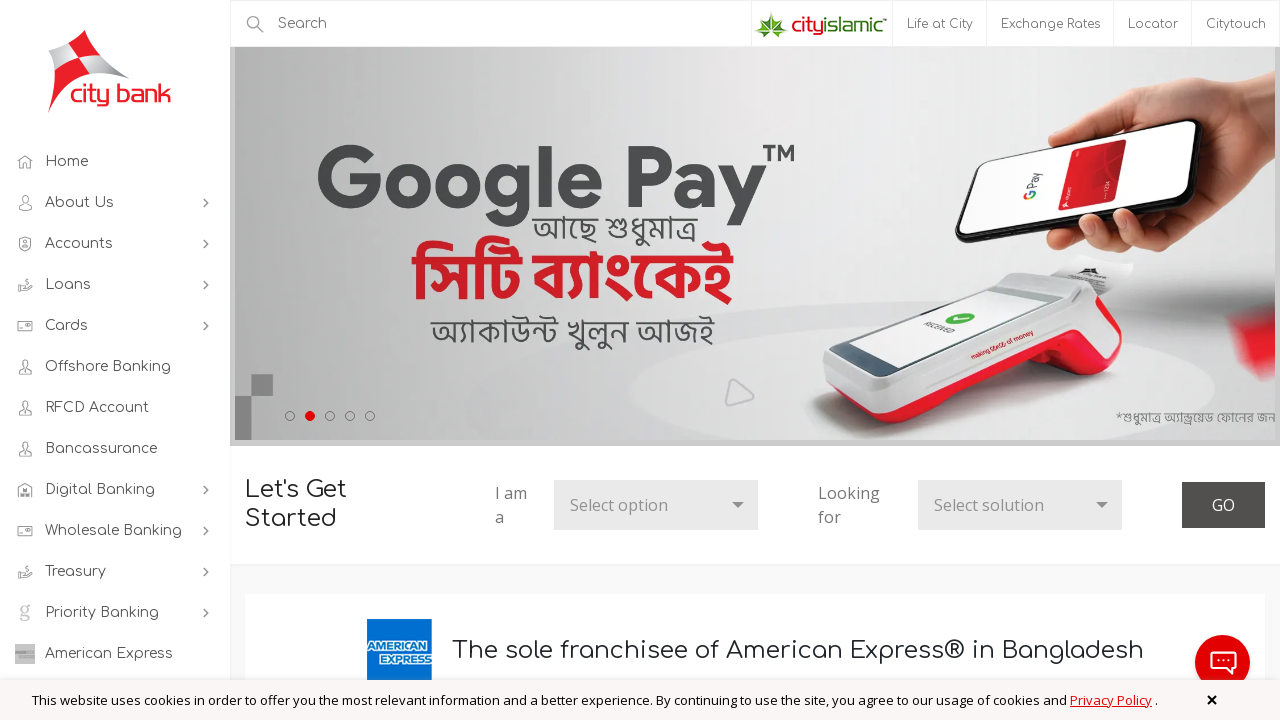

Entered amount '11' in USD currency converter field on input[name='amount_usd']
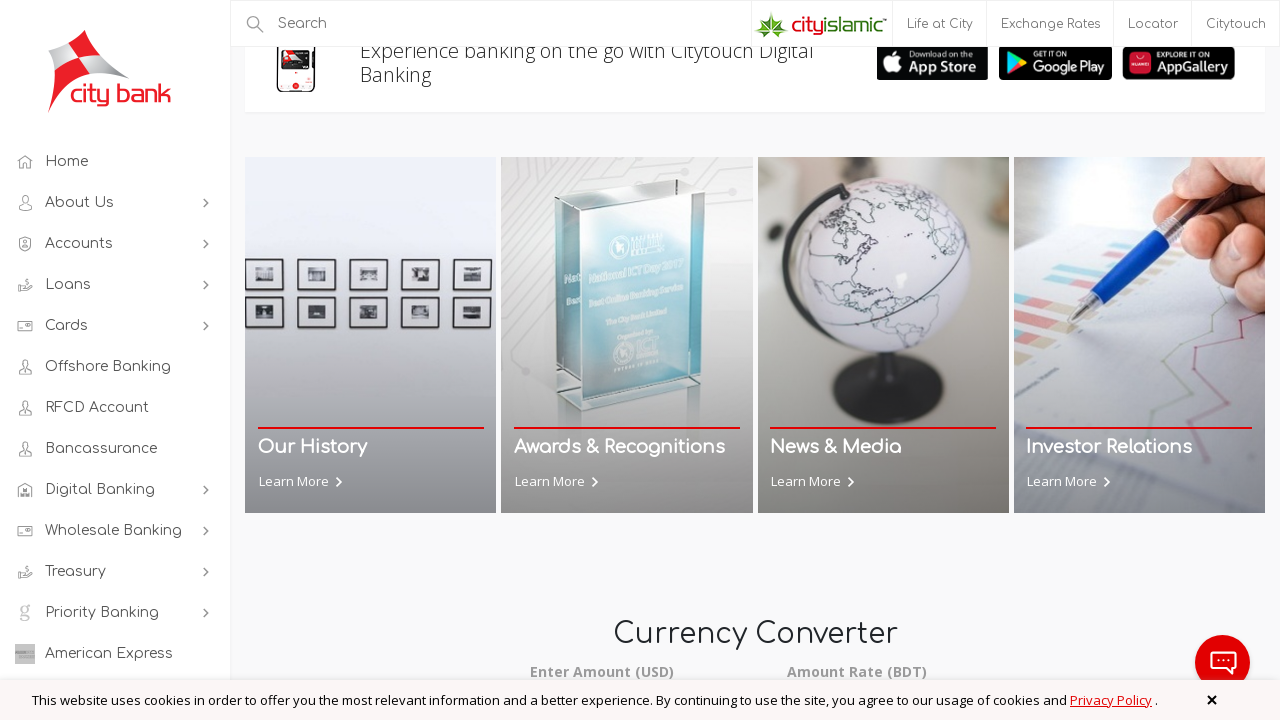

Waited for currency conversion to process
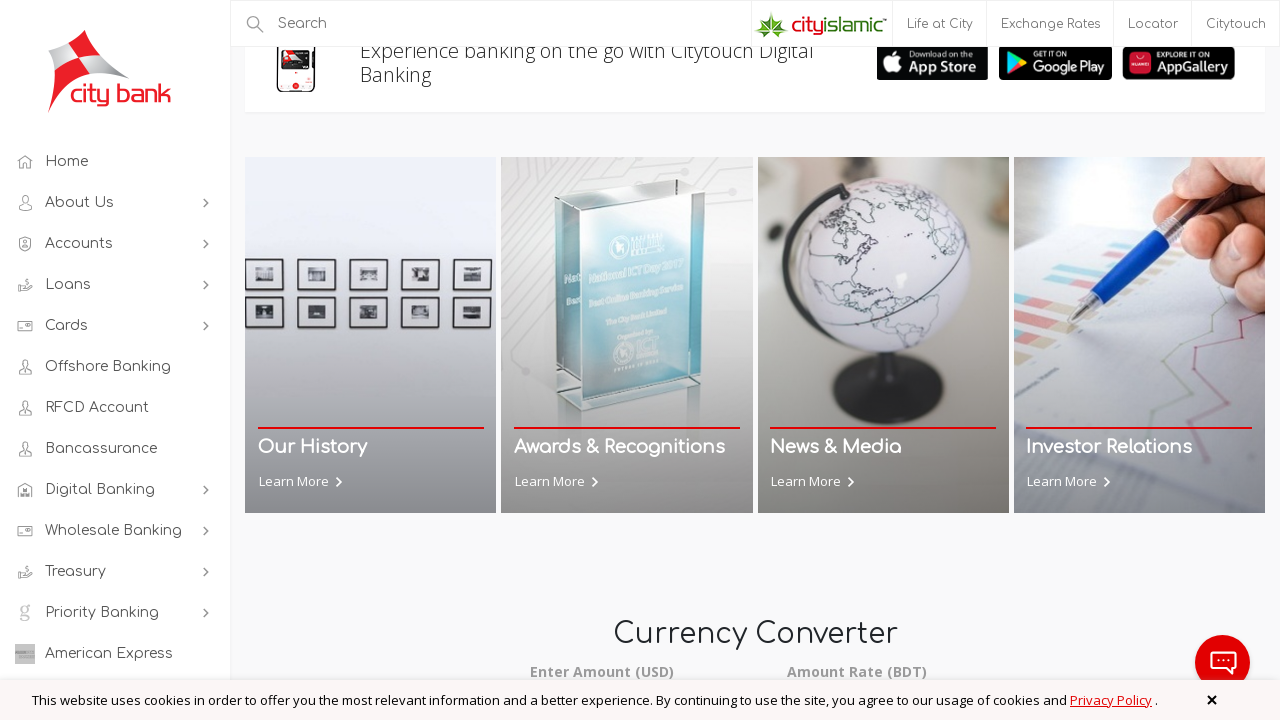

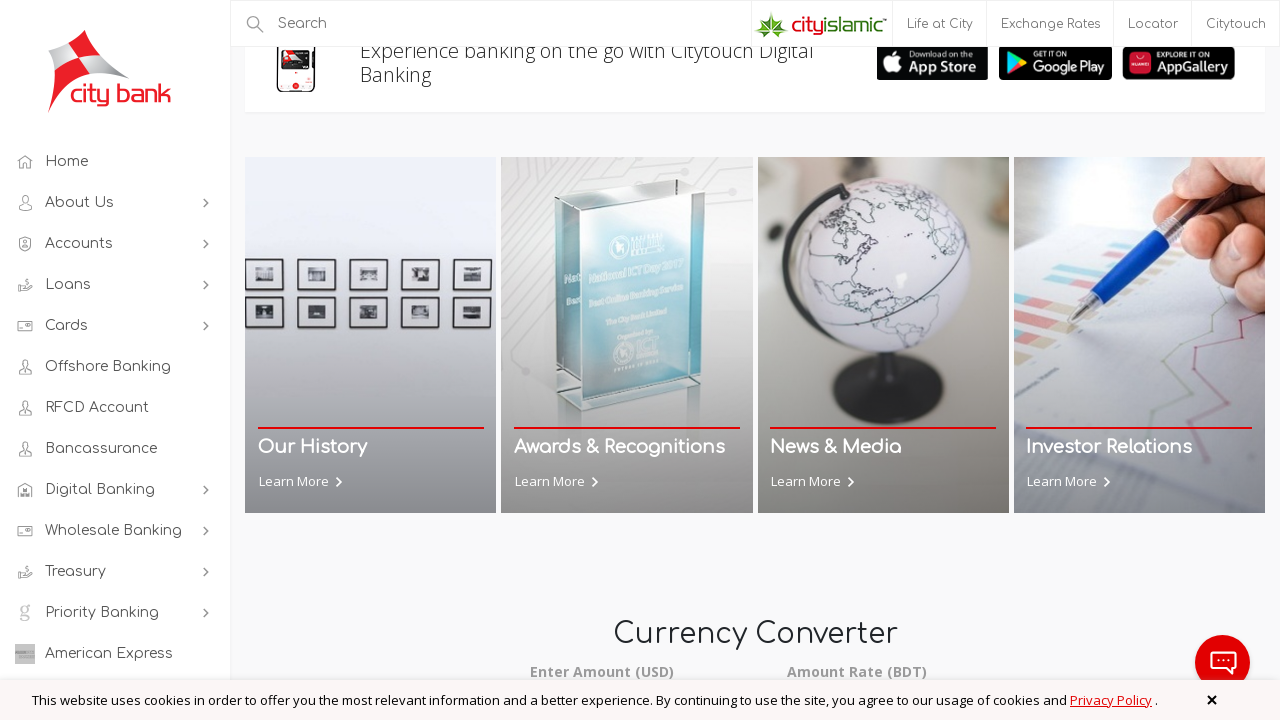